Navigates to the Contacts section by clicking the Contact button in the navigation menu.

Starting URL: https://mr-usackiy.github.io/amici-D-italia/index.html#

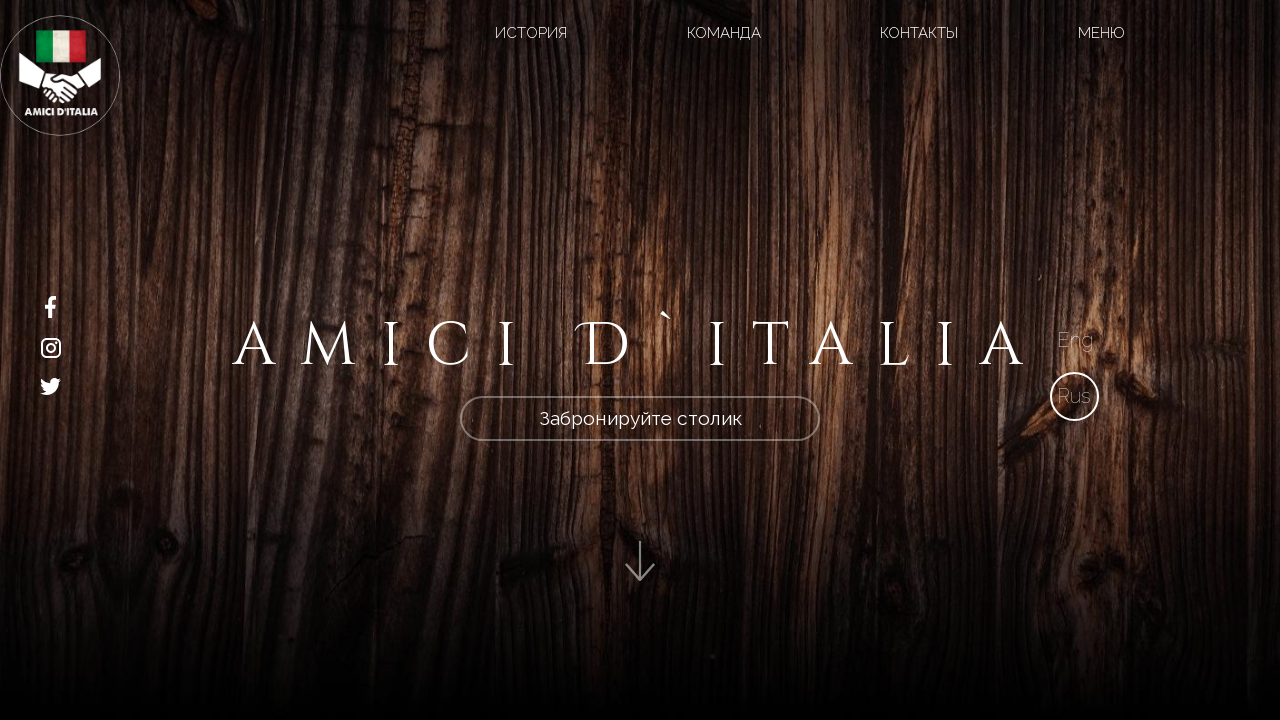

Clicked Contact button in navigation menu at (919, 33) on xpath=//a[@href='#footer']
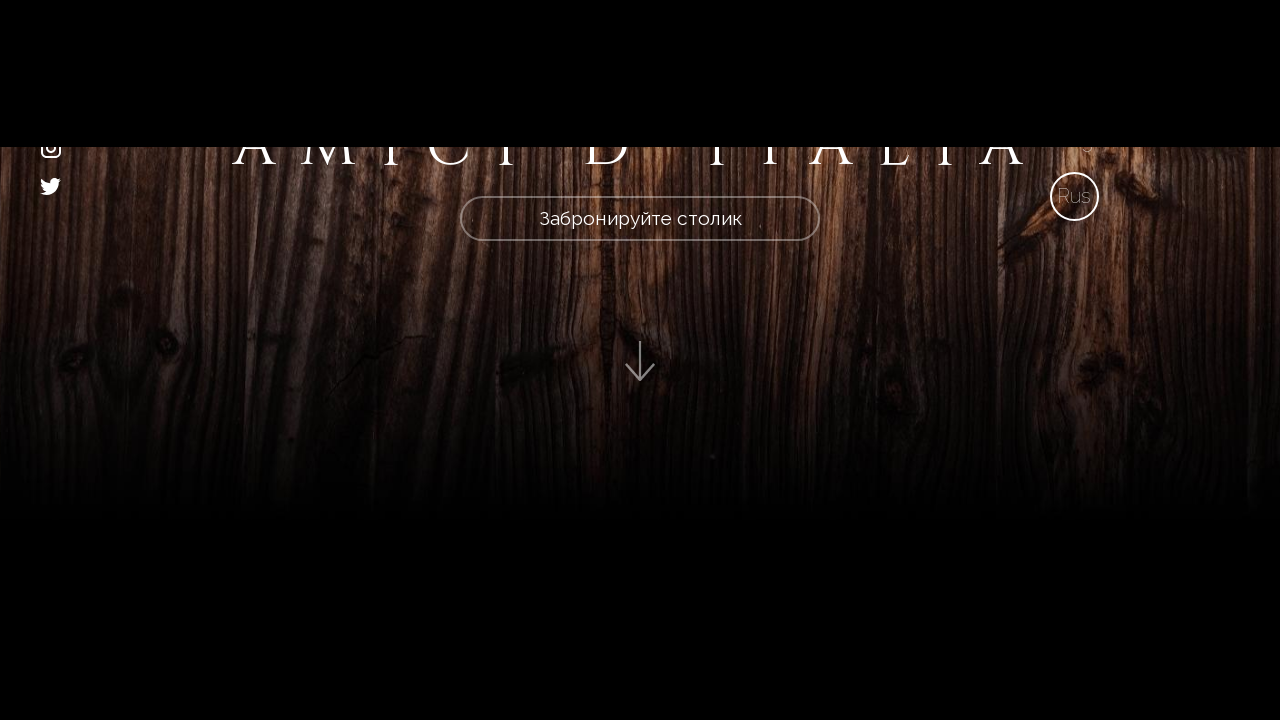

Verified navigation to Contacts section at #footer
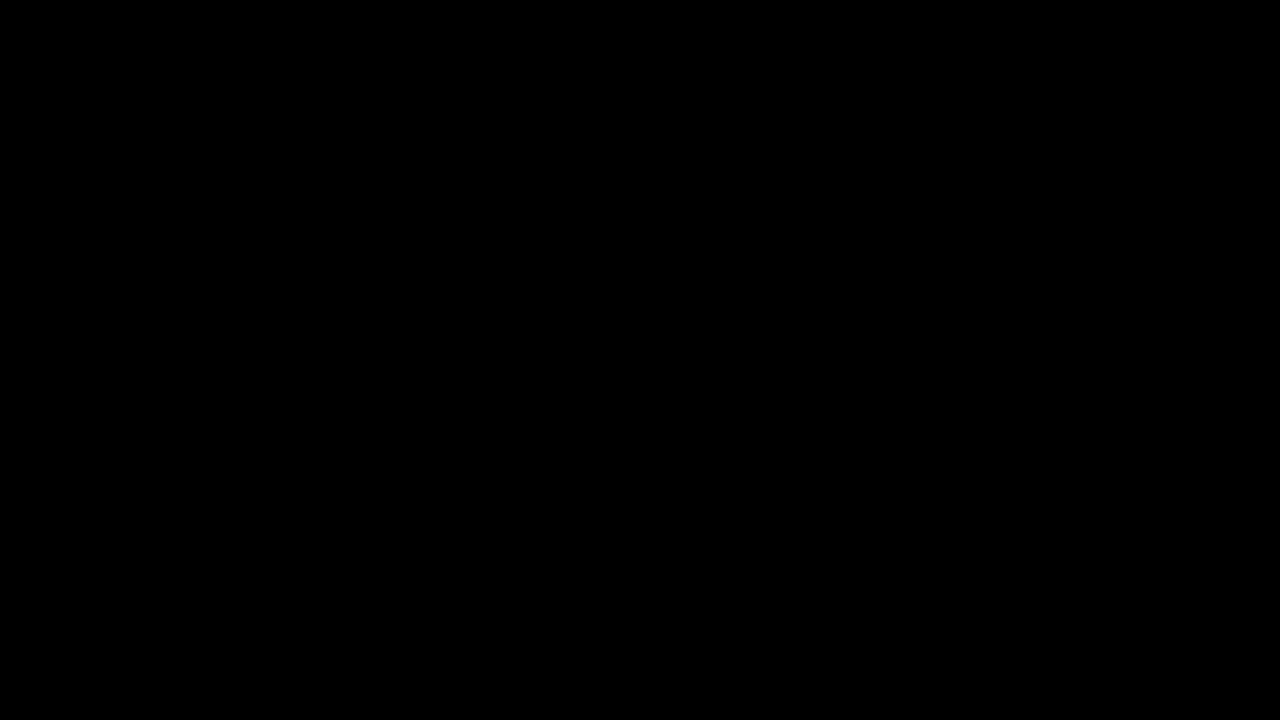

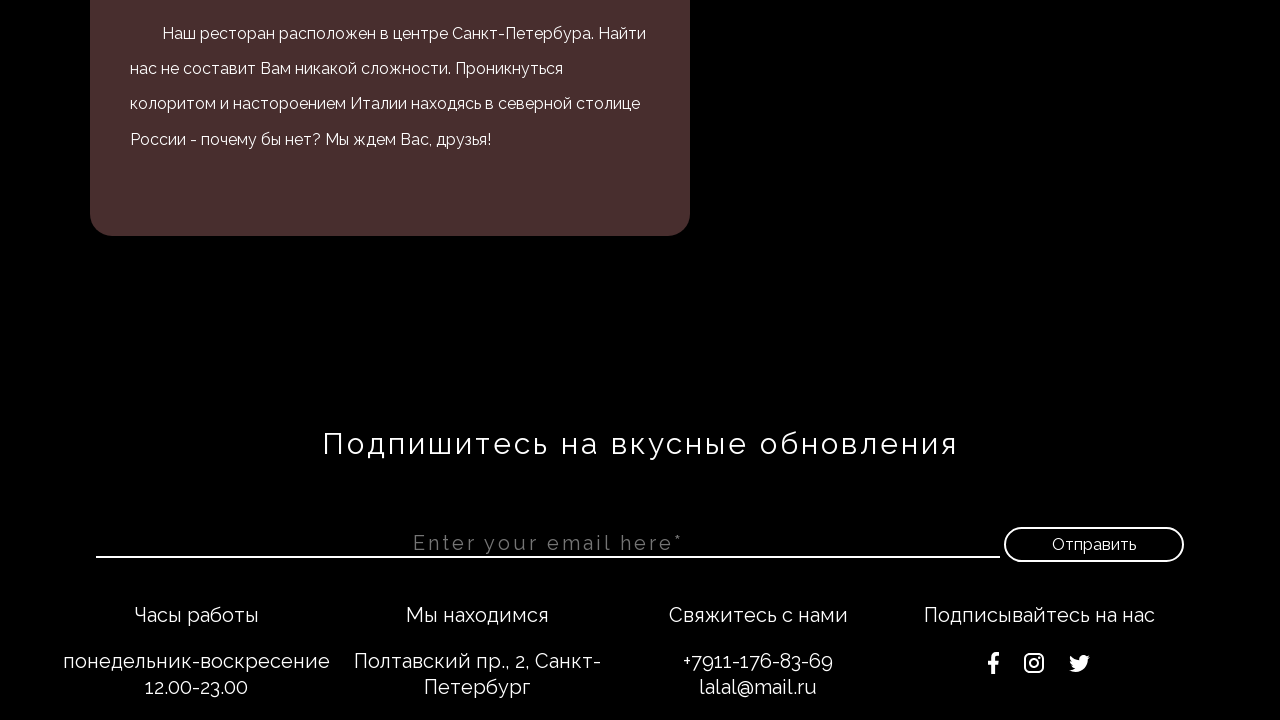